Navigates to Kia's FAQ page, selects the last category (기타/Others), and expands FAQ accordion items by clicking on them to reveal answers.

Starting URL: https://www.kia.com/kr/customer-service/center/faq

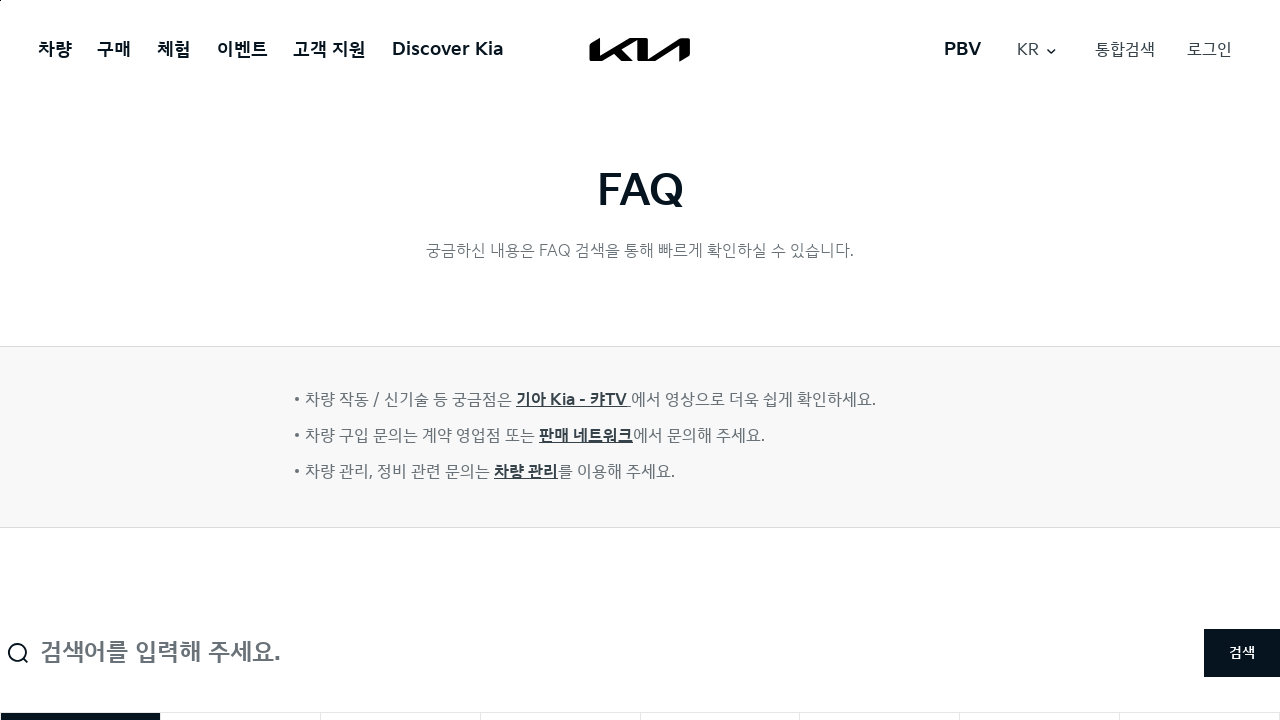

Waited for page to reach domcontentloaded state
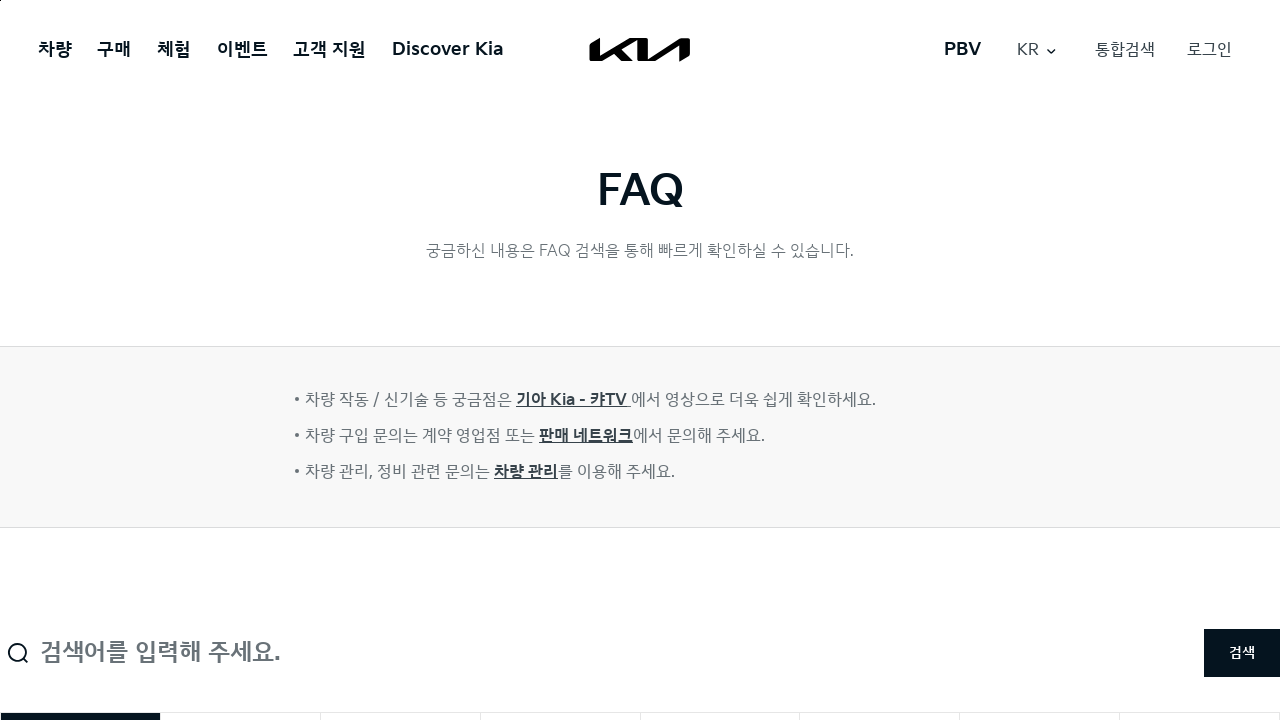

Waited 3 seconds for page to fully load
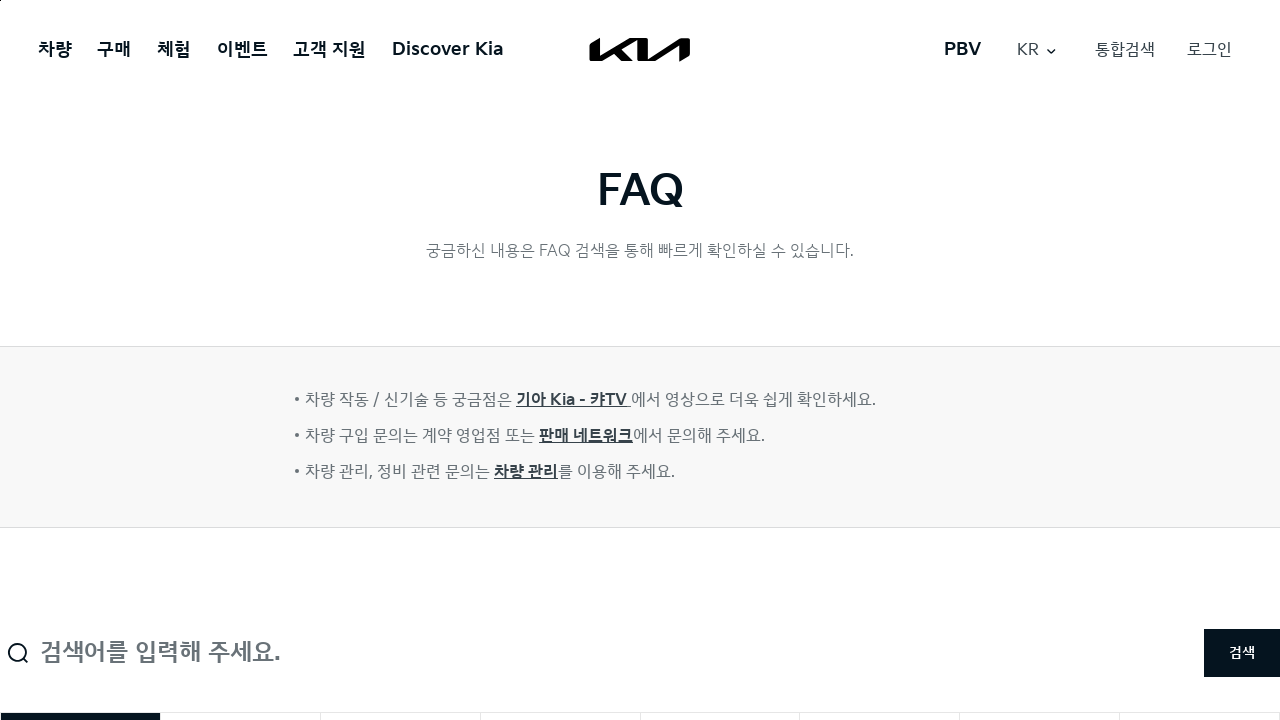

Located all category items
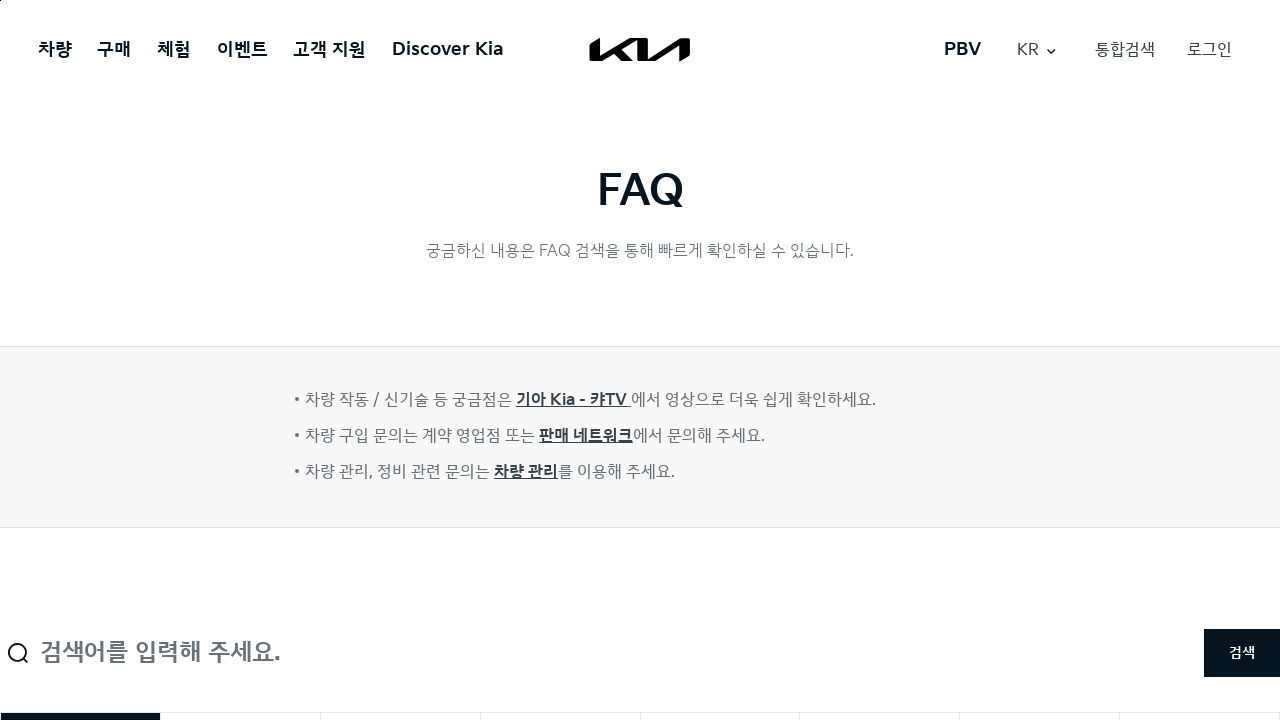

Selected the last category (기타/Others)
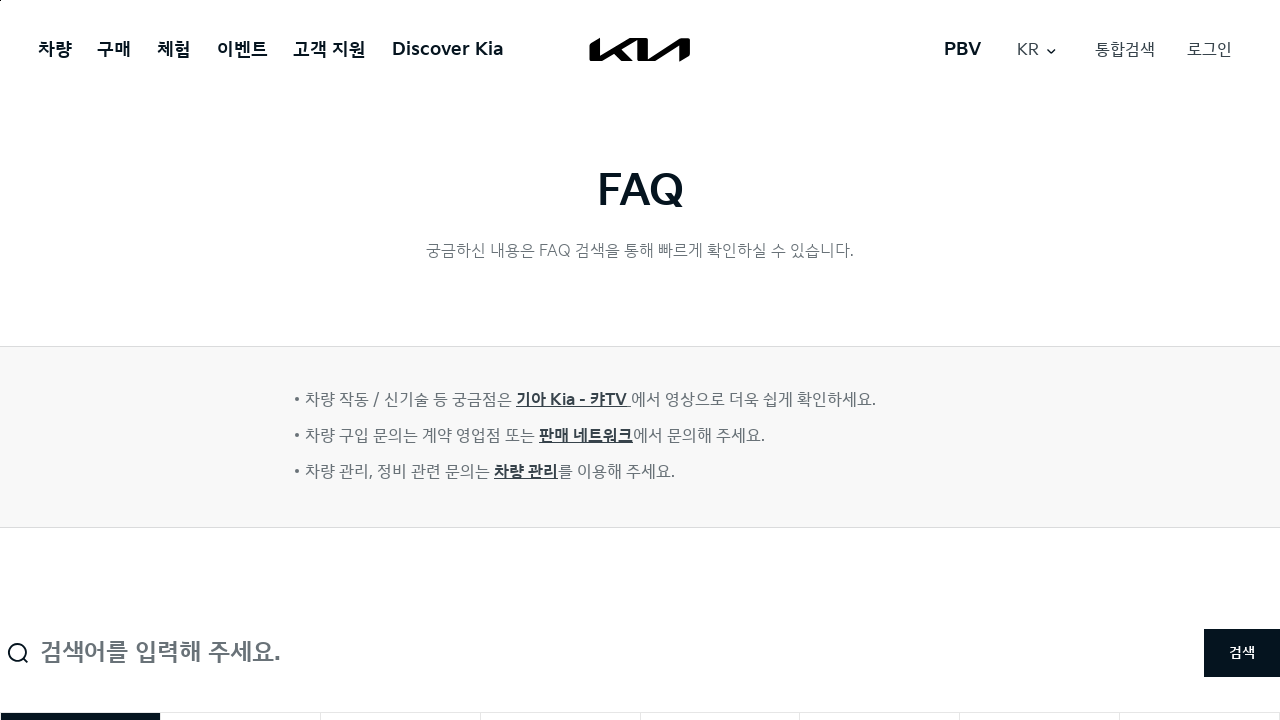

Clicked on Others category at (1200, 361) on span.name >> nth=7
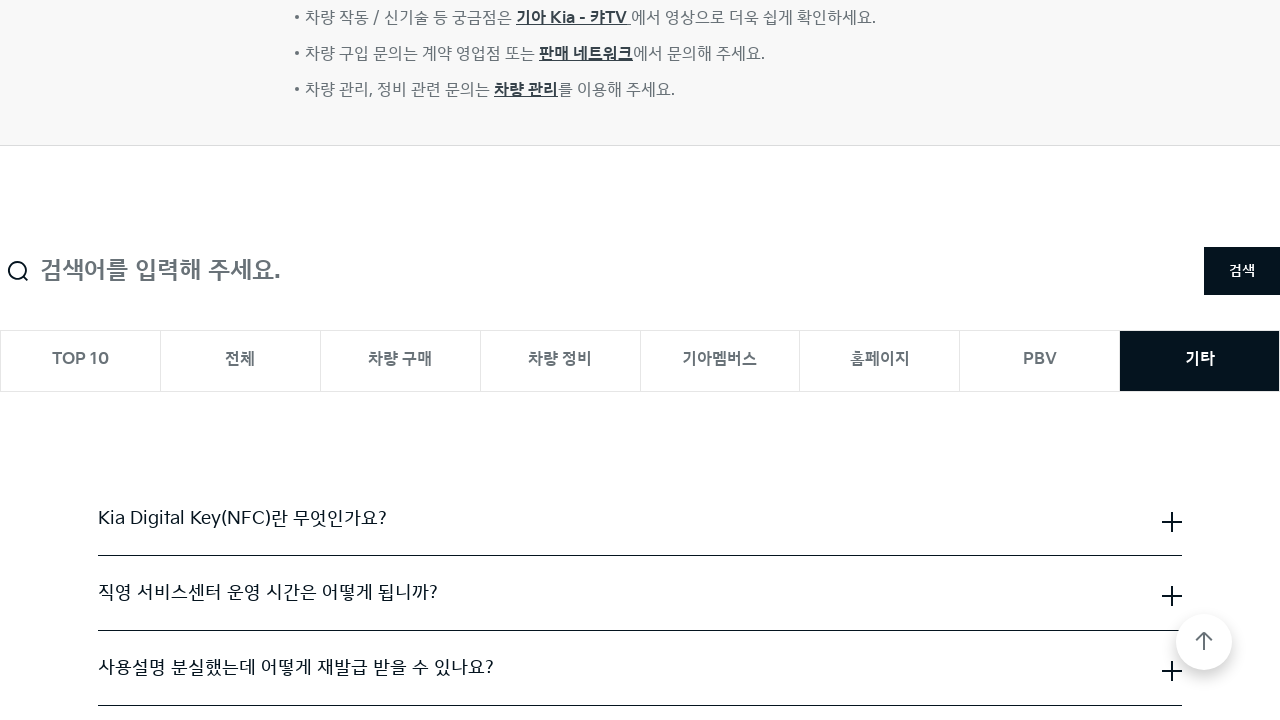

Waited 3 seconds for Others category to load
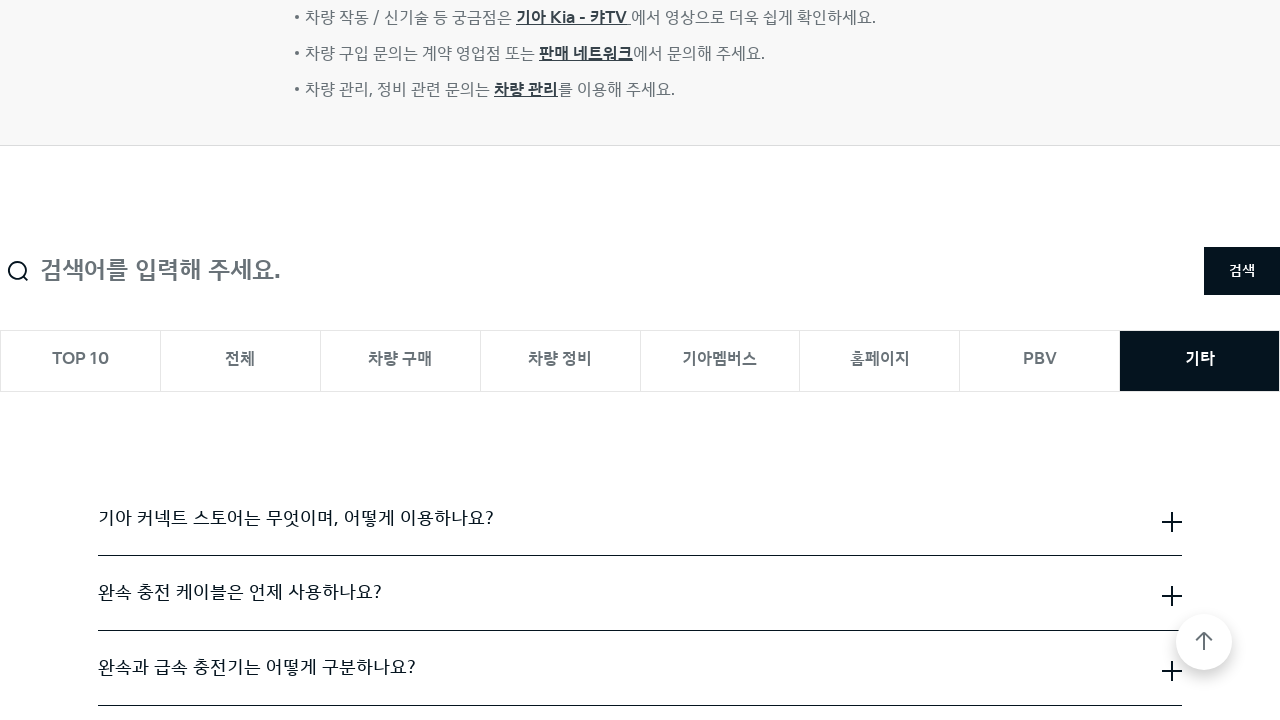

FAQ accordion items loaded
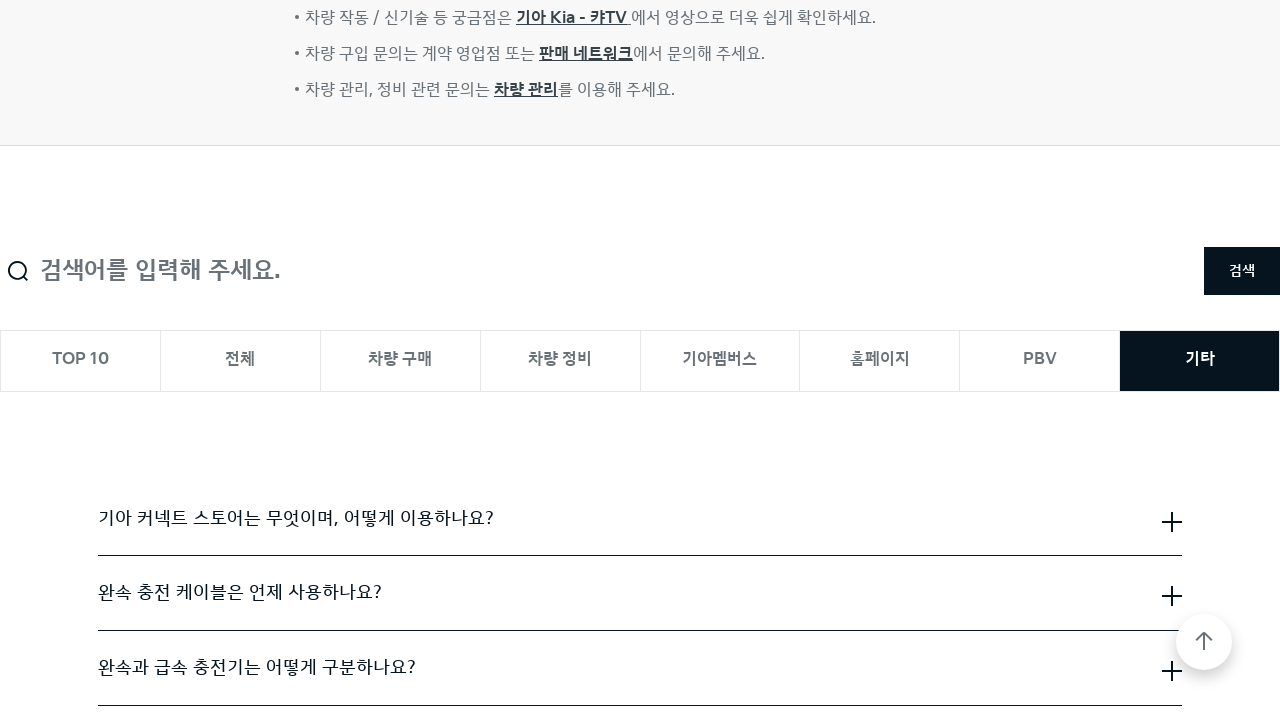

Waited 2 seconds for FAQ items to render
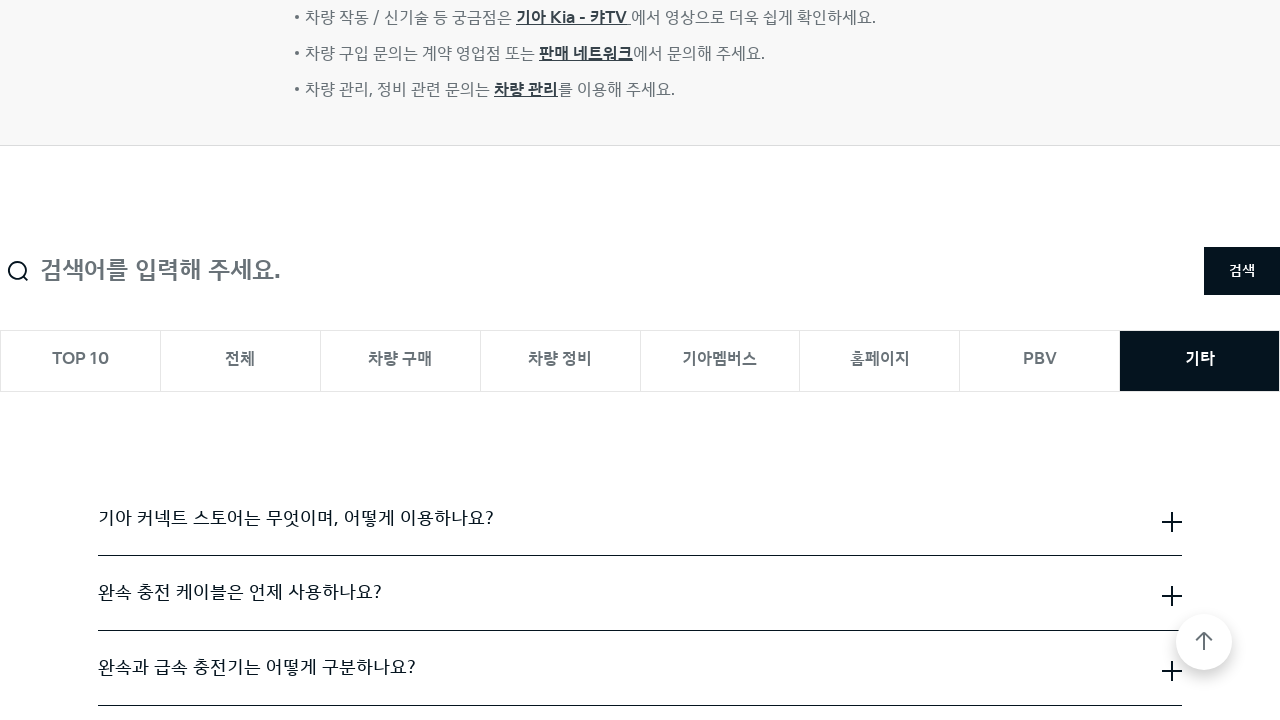

Retrieved all FAQ accordion items
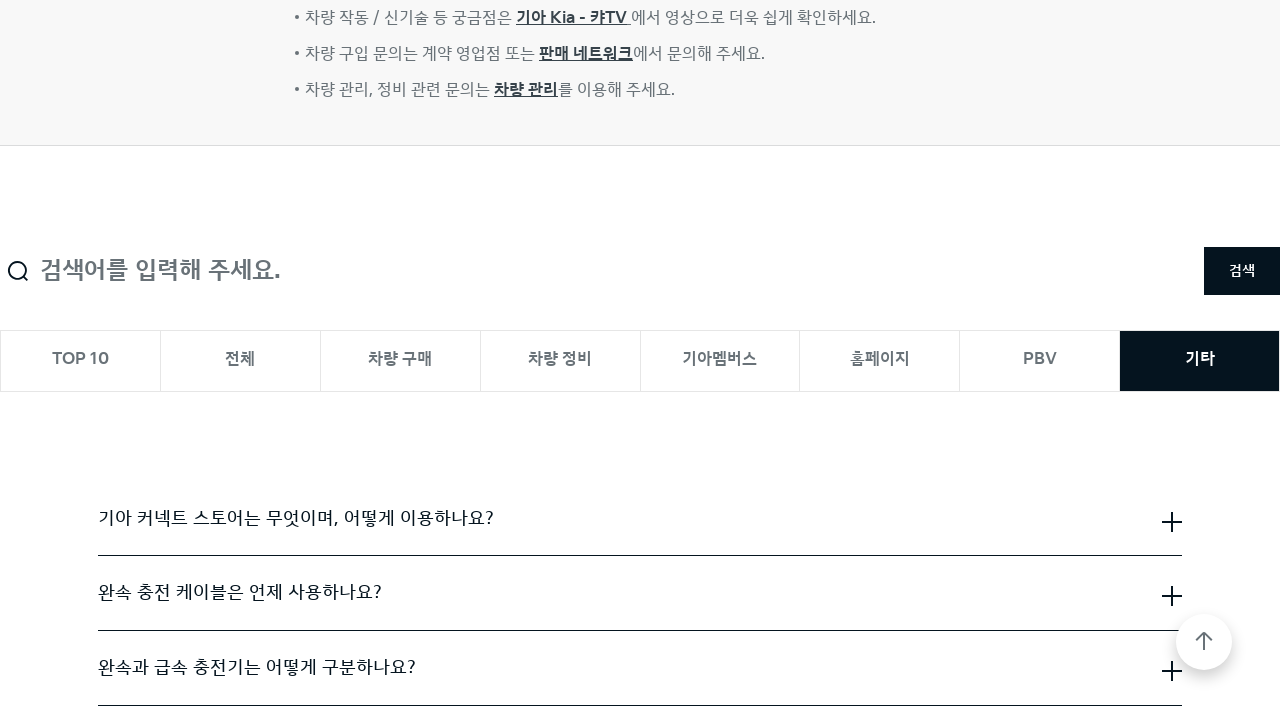

Clicked on FAQ item 1 to expand it at (296, 519) on .cmp-accordion__item >> nth=0 >> span.cmp-accordion__title >> nth=0
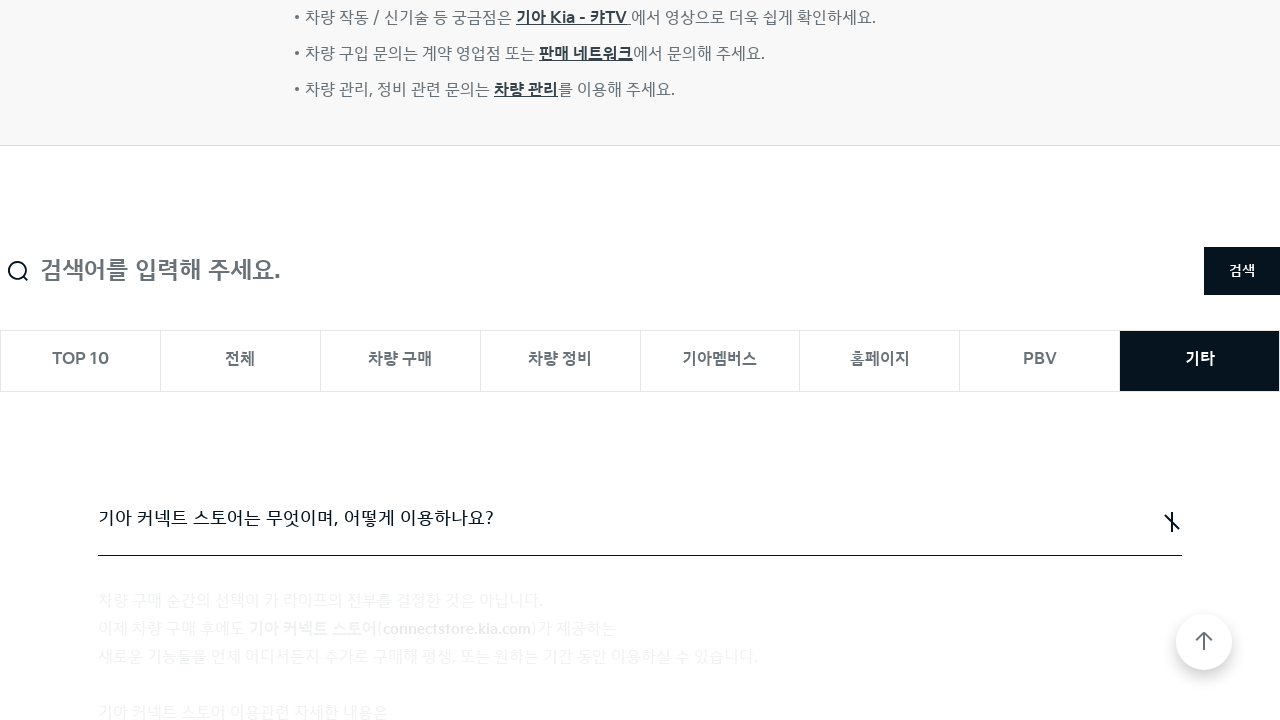

Waited 1 second for FAQ item 1 to expand
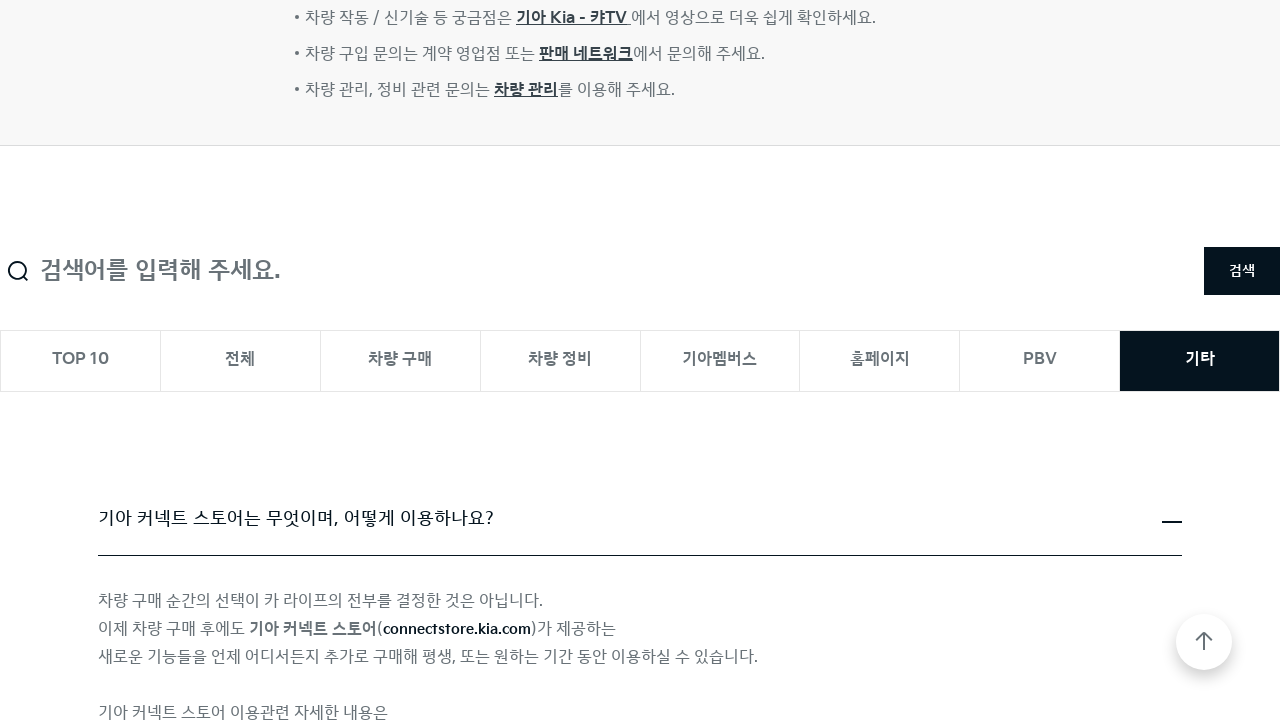

Clicked on FAQ item 2 to expand it at (240, 360) on .cmp-accordion__item >> nth=1 >> span.cmp-accordion__title >> nth=0
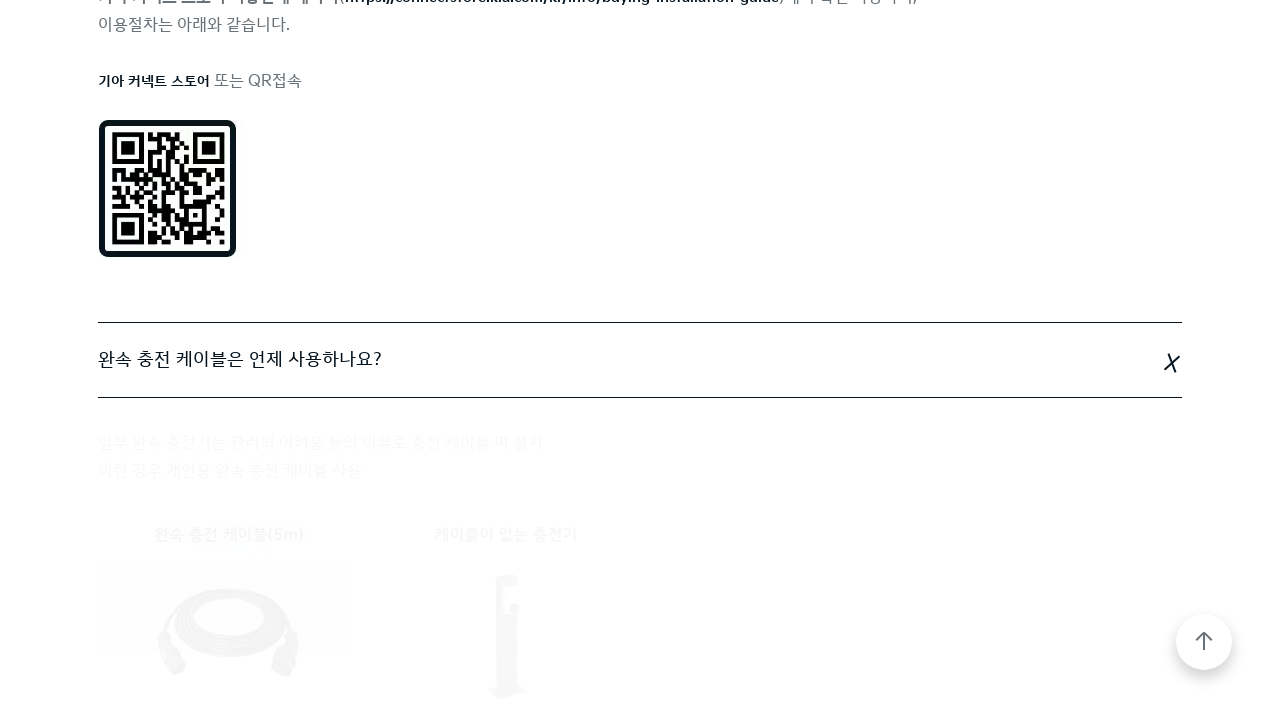

Waited 1 second for FAQ item 2 to expand
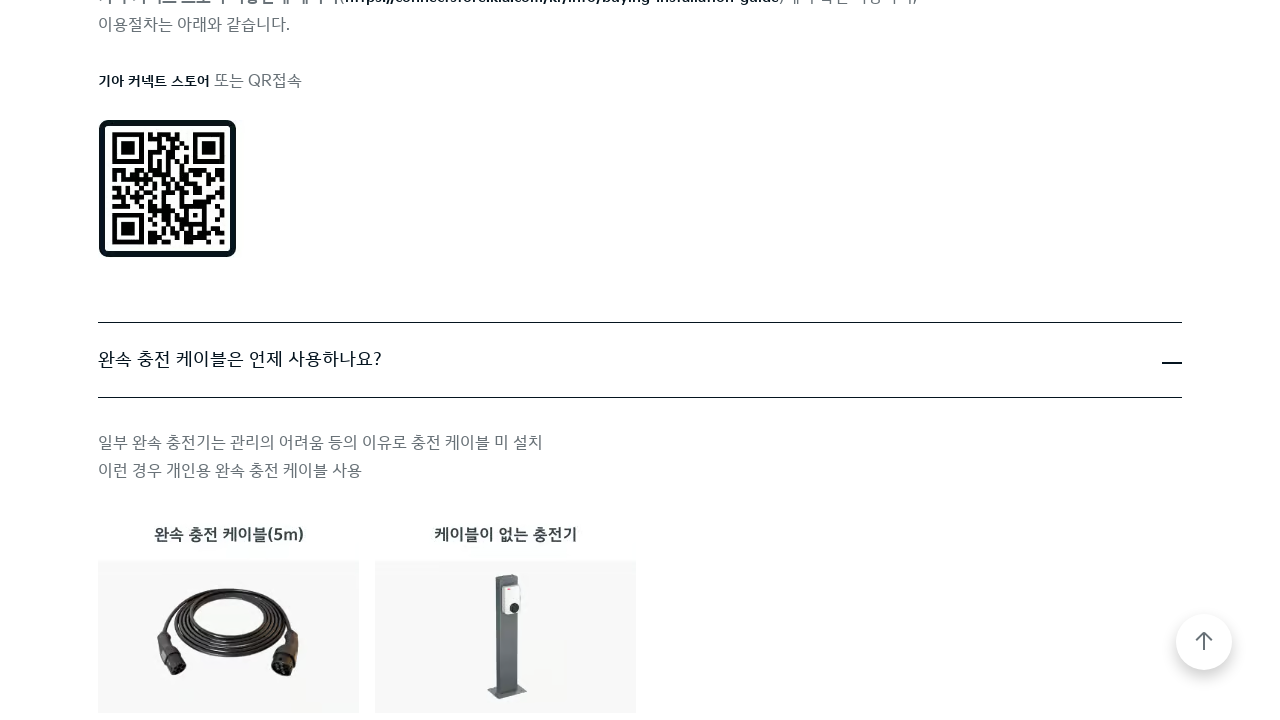

Clicked on FAQ item 3 to expand it at (257, 360) on .cmp-accordion__item >> nth=2 >> span.cmp-accordion__title >> nth=0
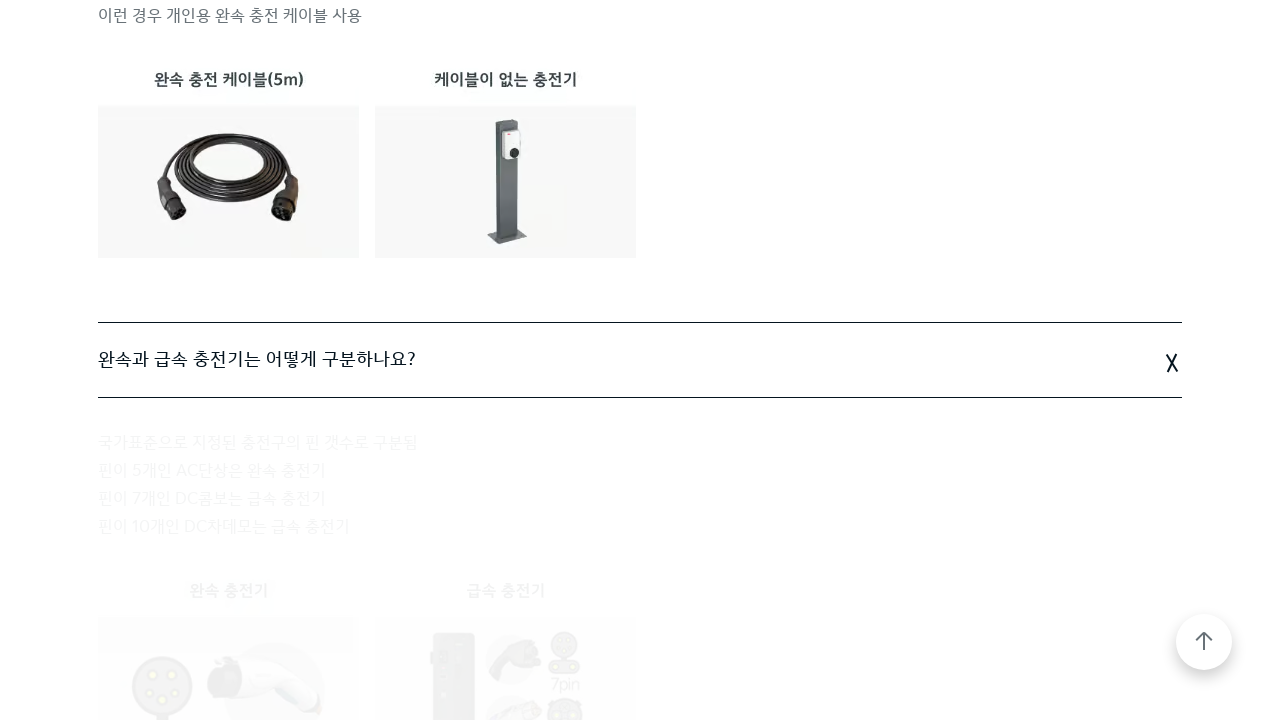

Waited 1 second for FAQ item 3 to expand
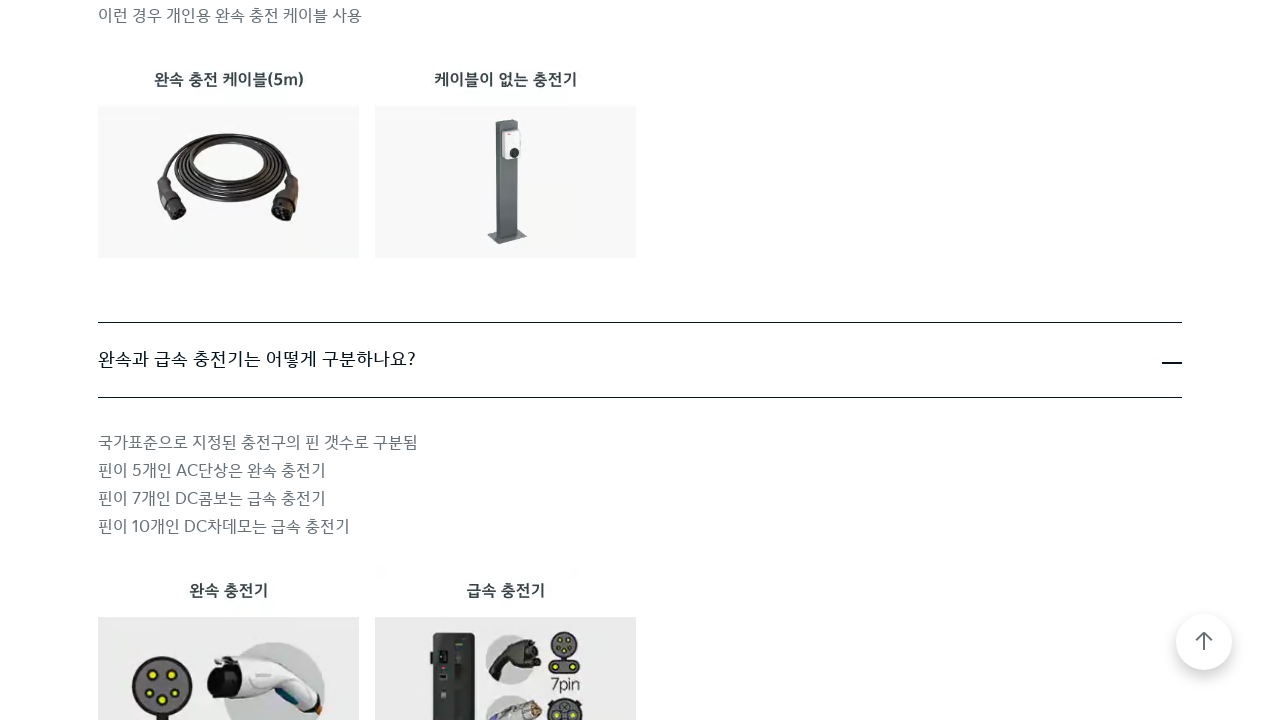

Clicked on FAQ item 4 to expand it at (246, 361) on .cmp-accordion__item >> nth=3 >> span.cmp-accordion__title >> nth=0
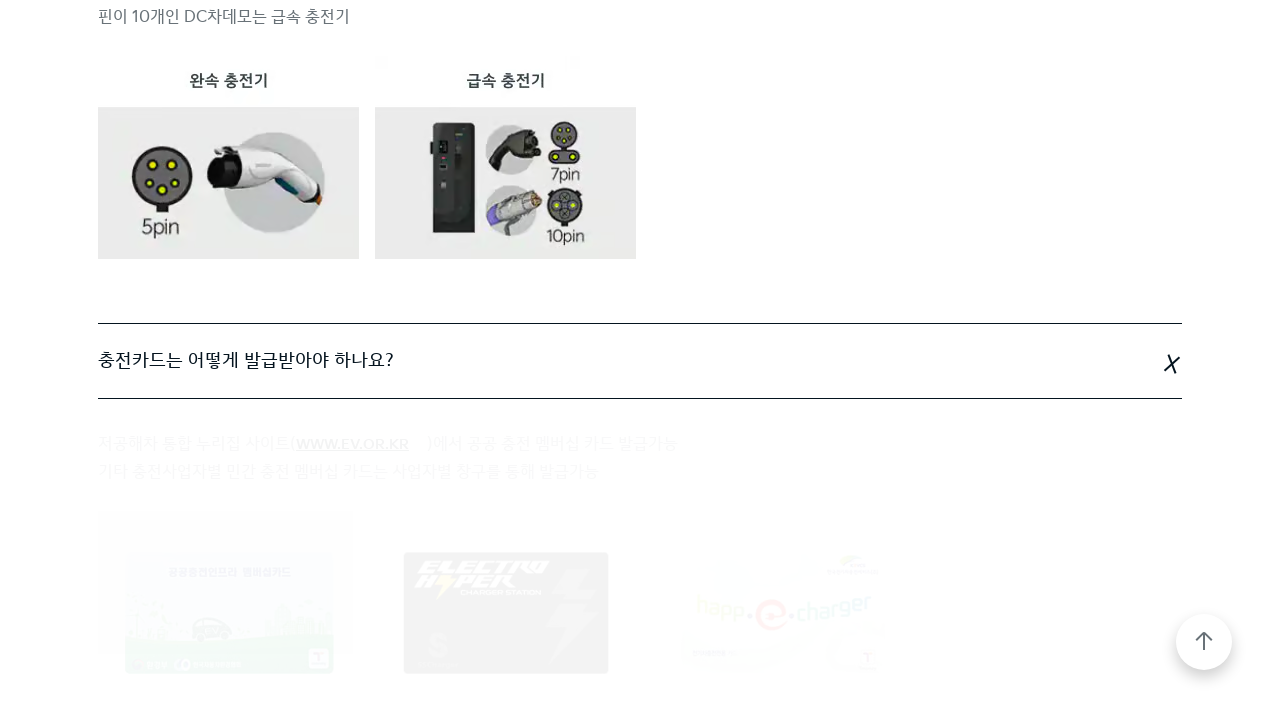

Waited 1 second for FAQ item 4 to expand
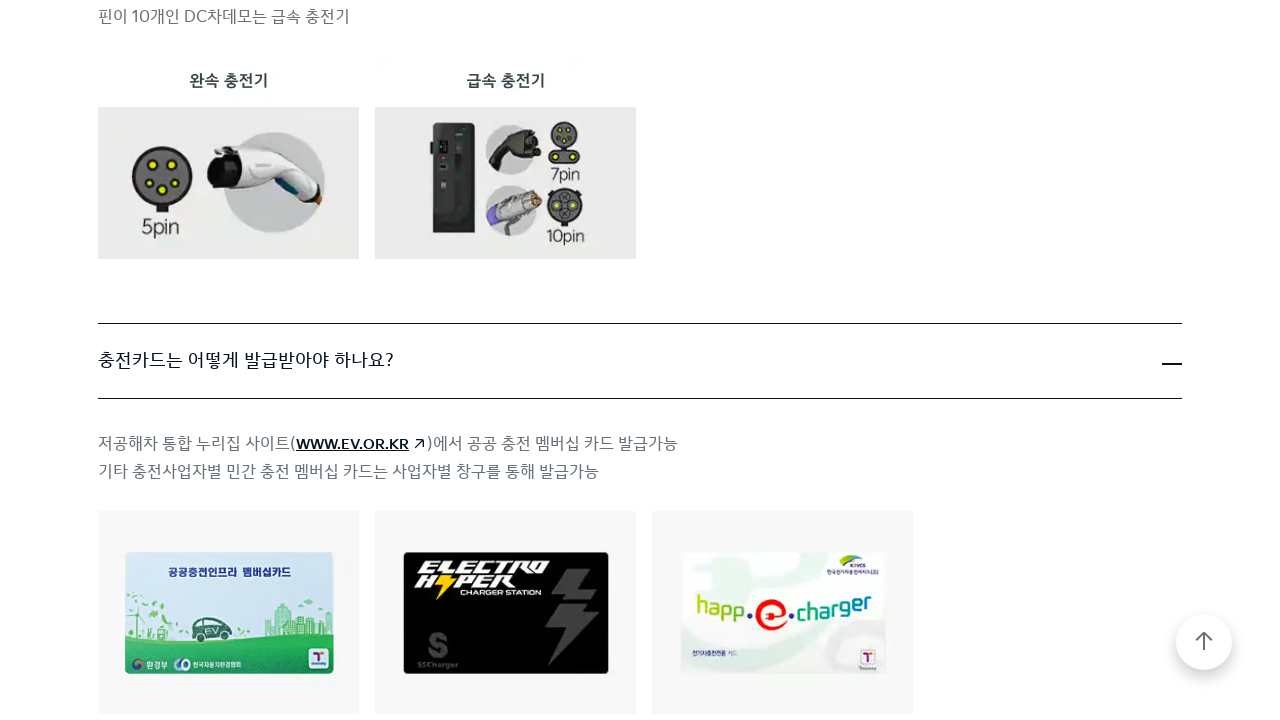

Clicked on FAQ item 5 to expand it at (201, 361) on .cmp-accordion__item >> nth=4 >> span.cmp-accordion__title >> nth=0
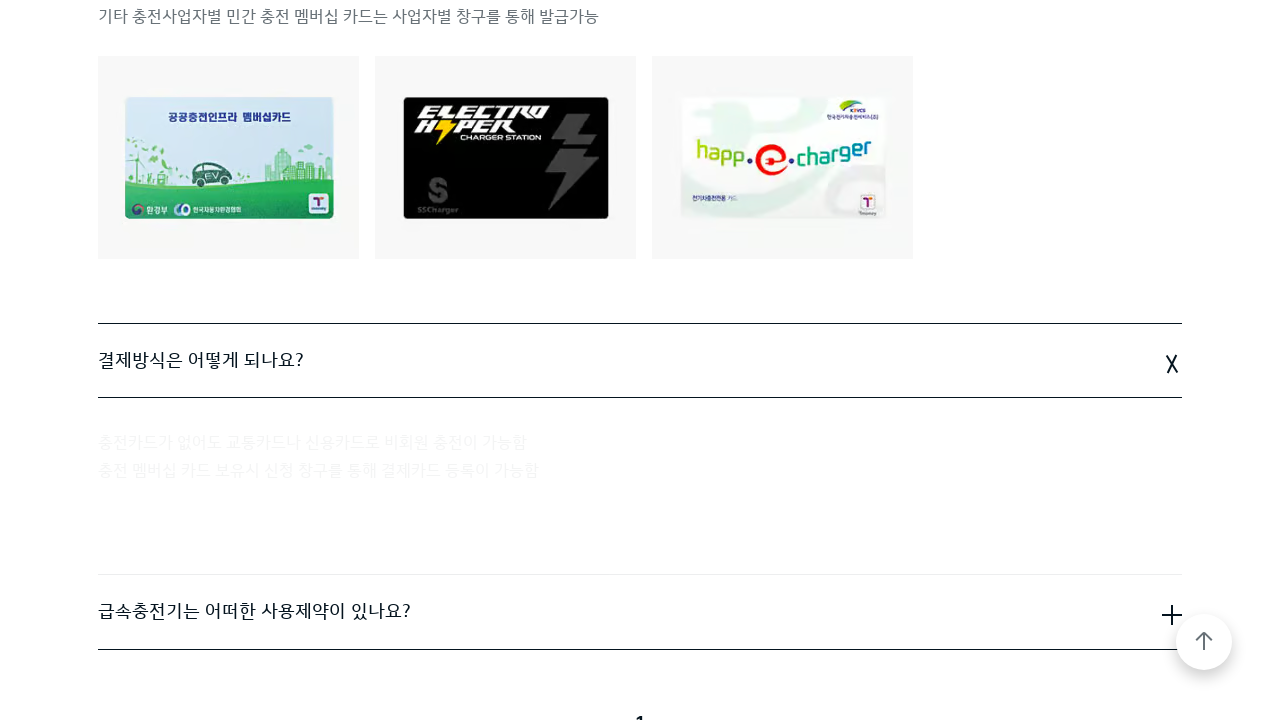

Waited 1 second for FAQ item 5 to expand
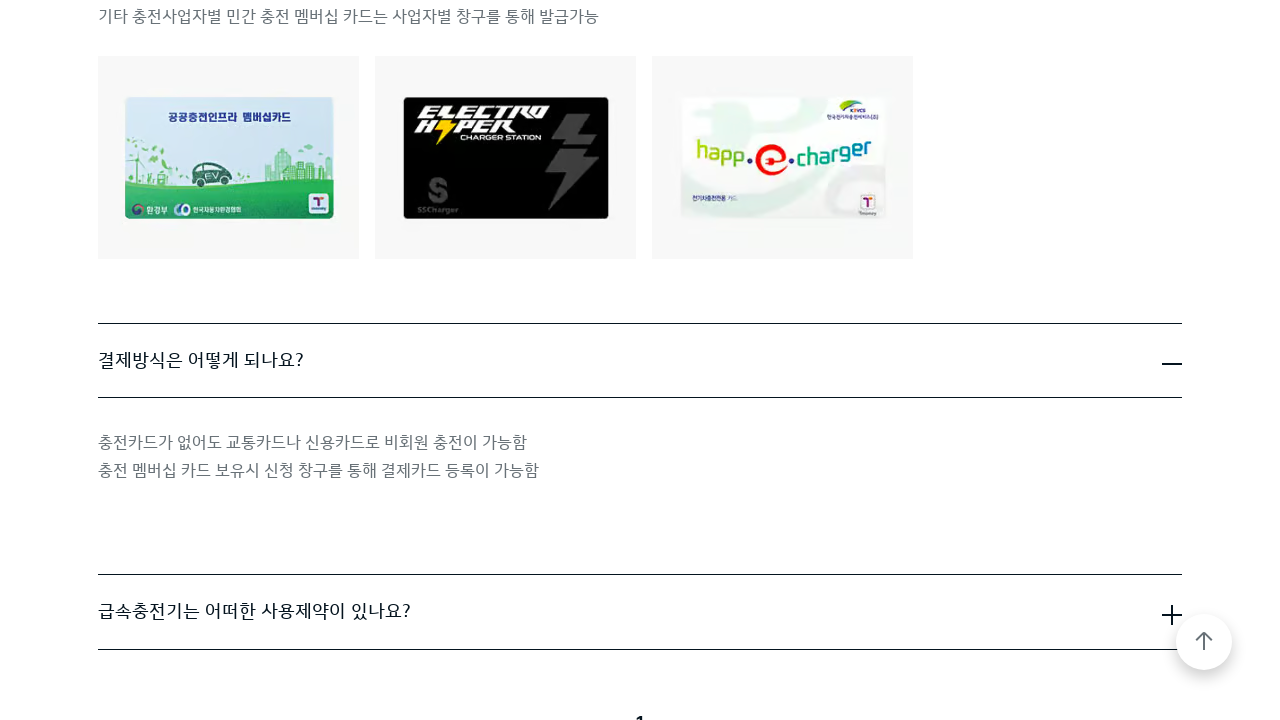

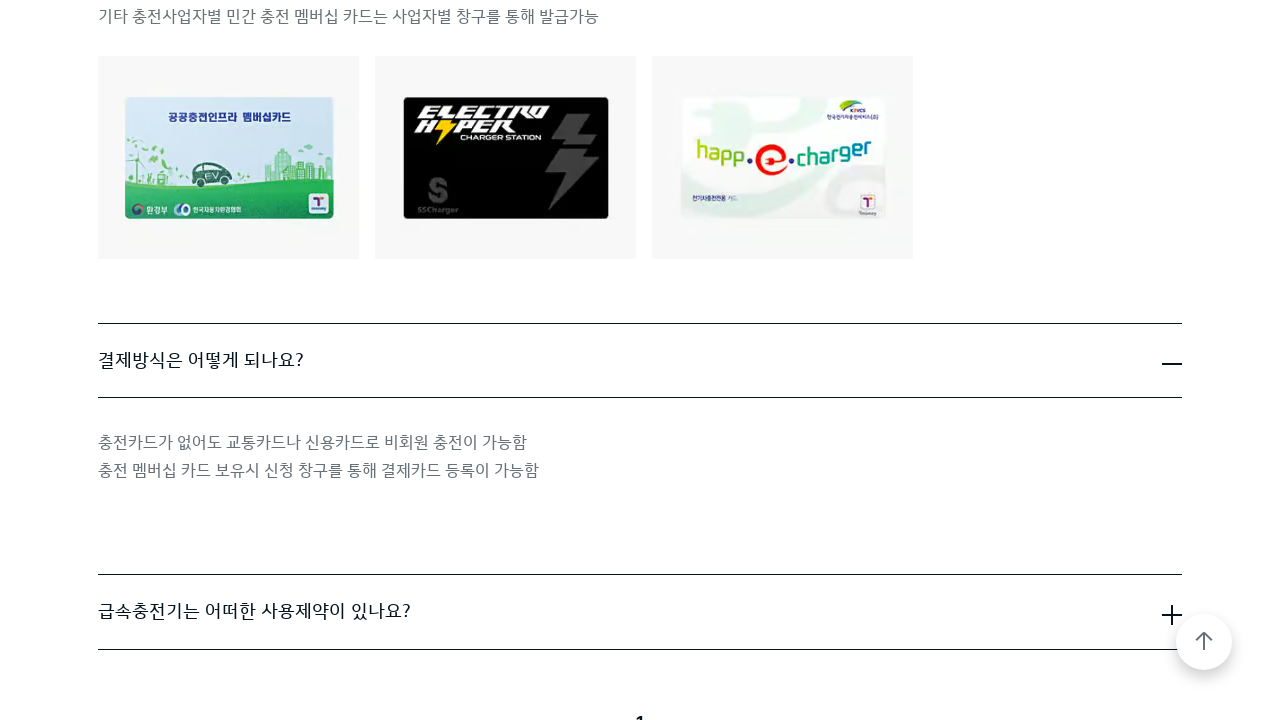